Solves a math problem by extracting a value from an element attribute, calculating the result, filling the answer field, selecting checkboxes, and submitting the form

Starting URL: https://suninjuly.github.io/get_attribute.html

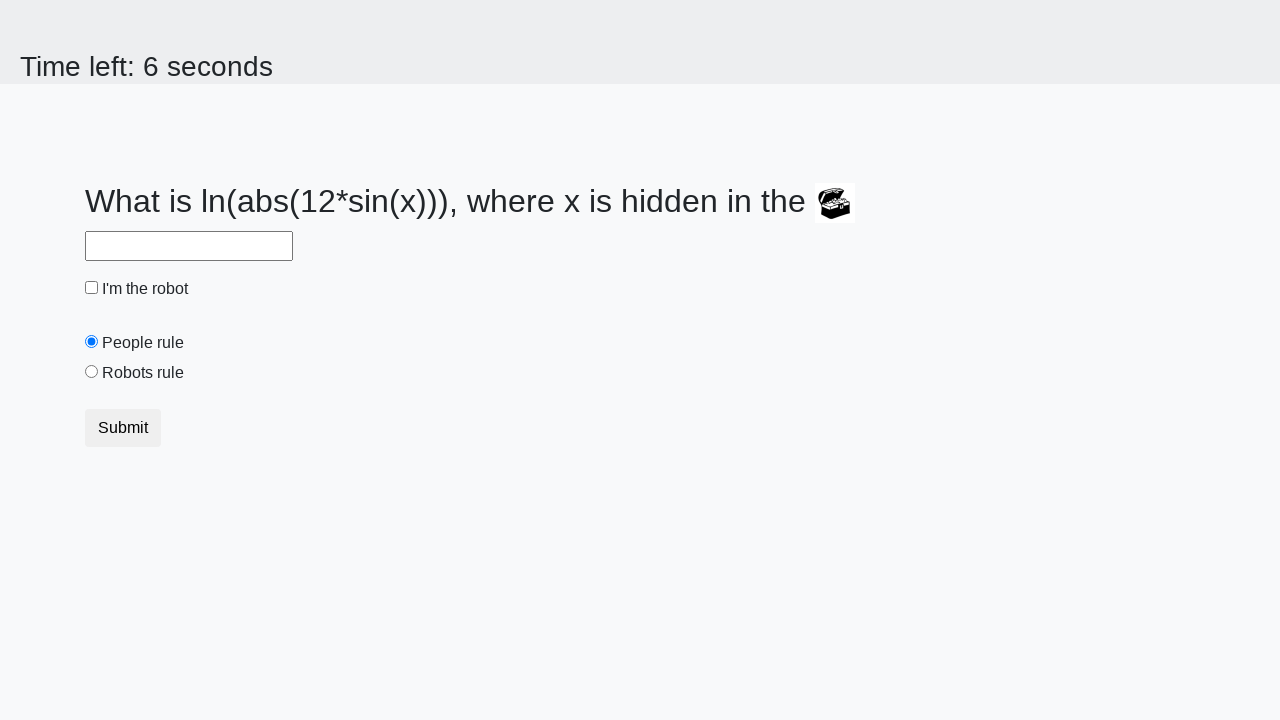

Located treasure element
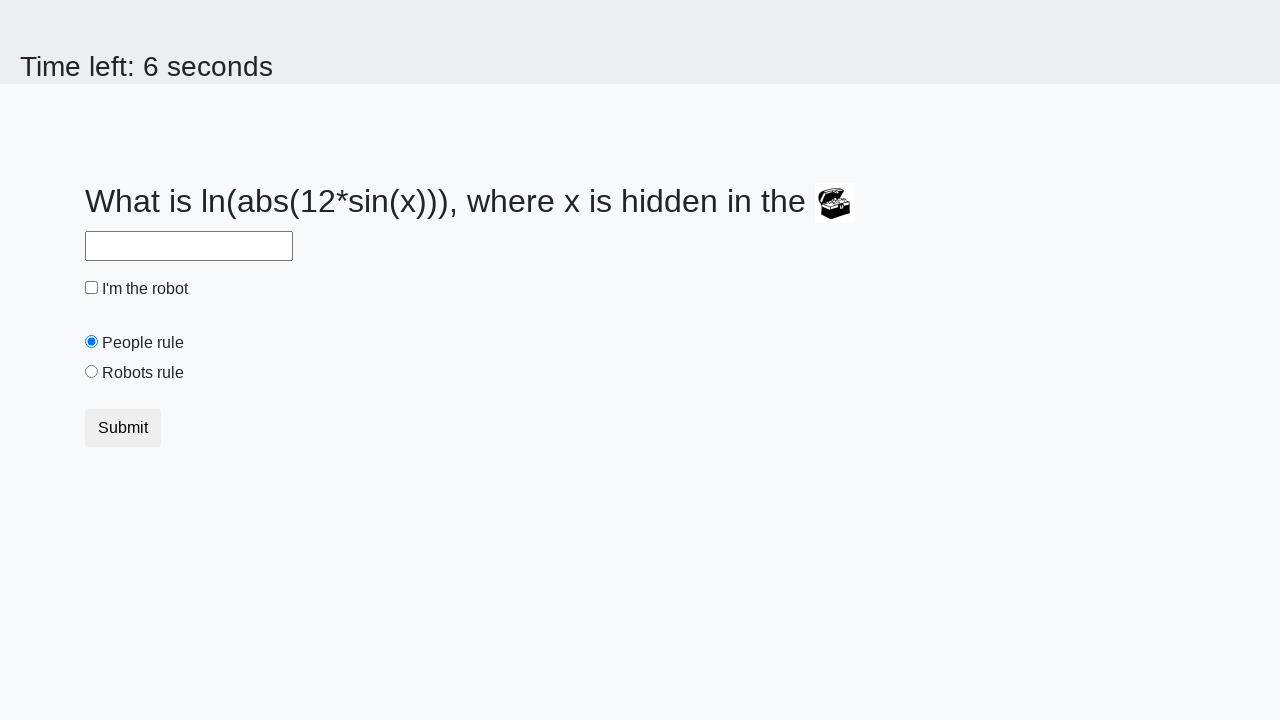

Extracted valuex attribute from treasure element: 584
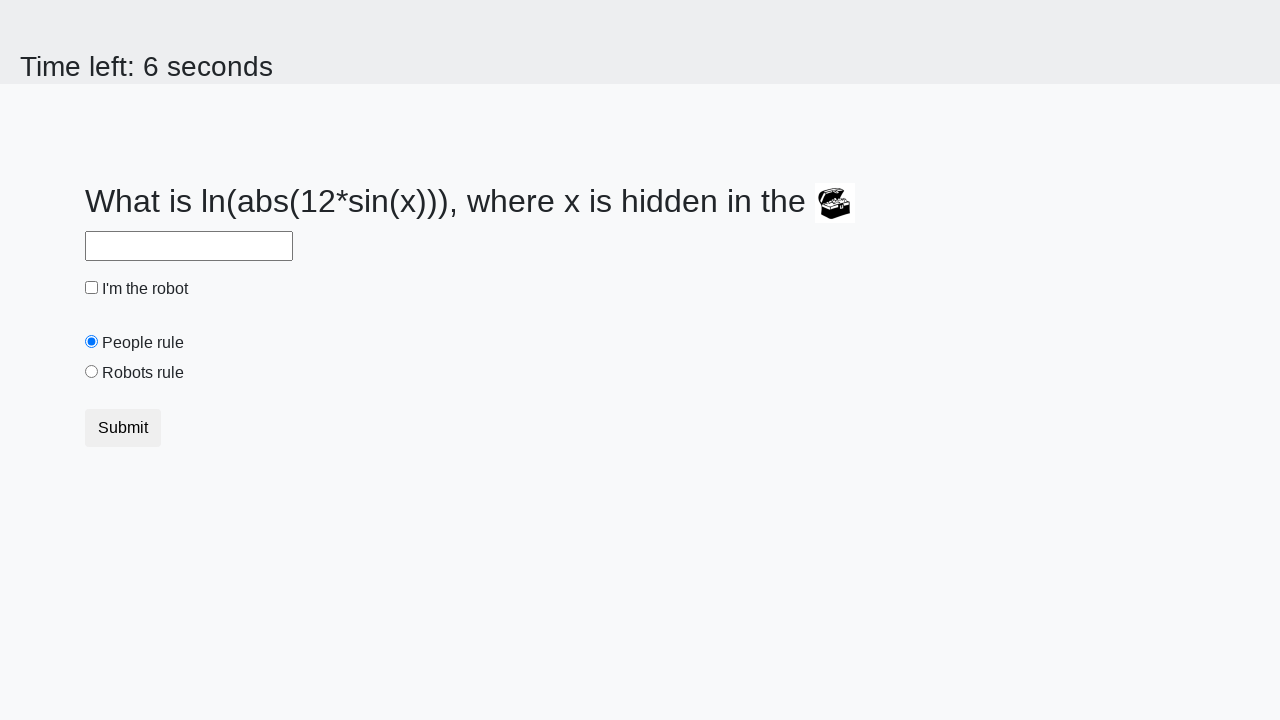

Filled answer field with calculated result: 1.3760437430633135 on #answer
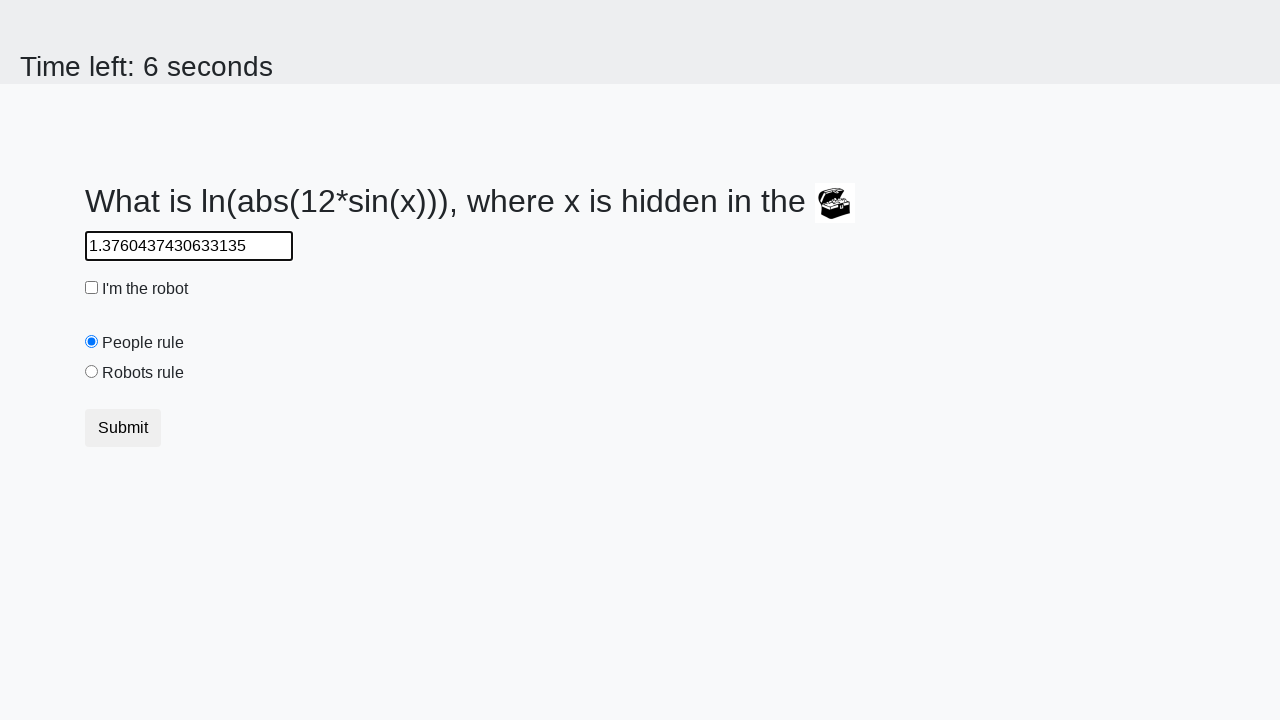

Clicked robot checkbox at (92, 288) on #robotCheckbox
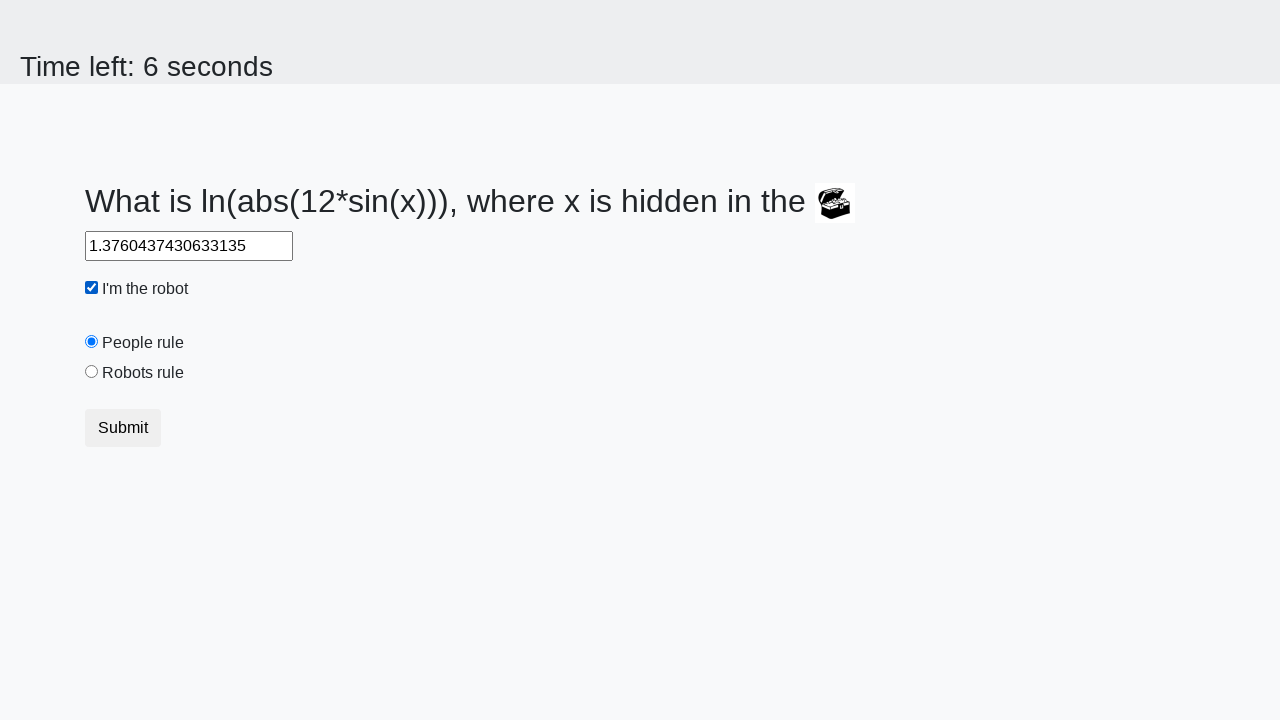

Clicked robots rule radio button at (92, 372) on #robotsRule
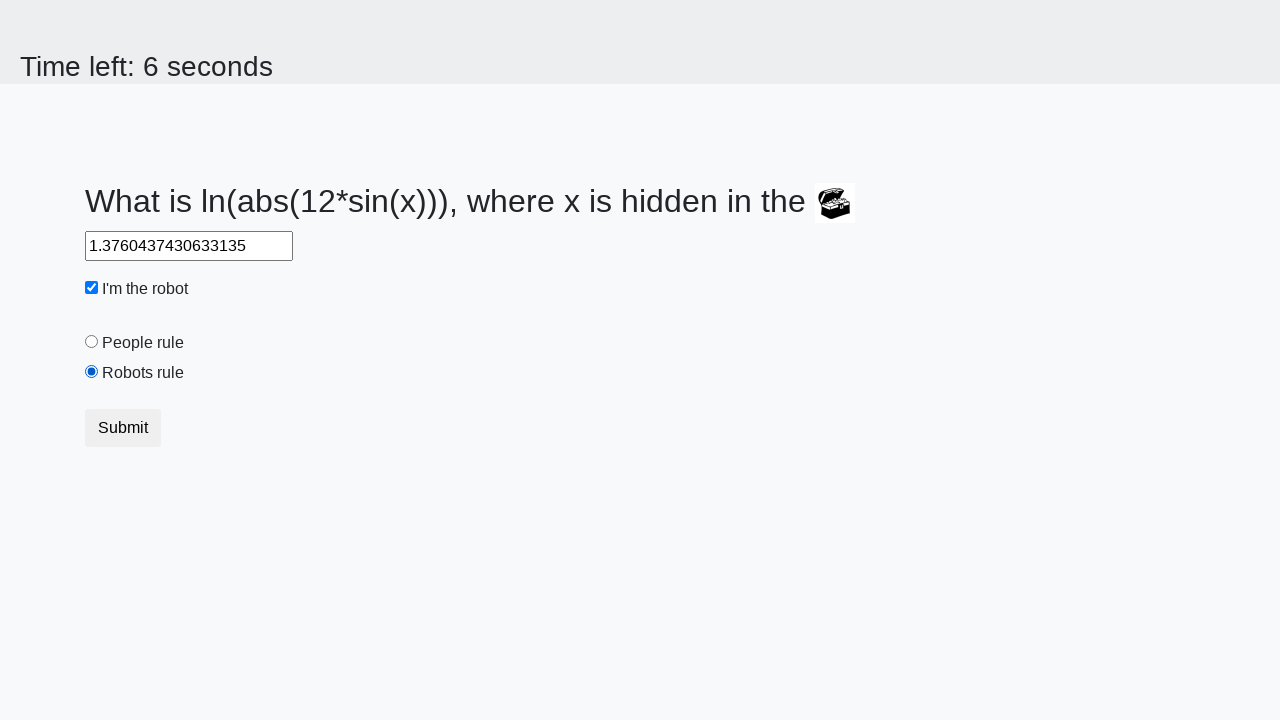

Clicked submit button to submit form at (123, 428) on .btn
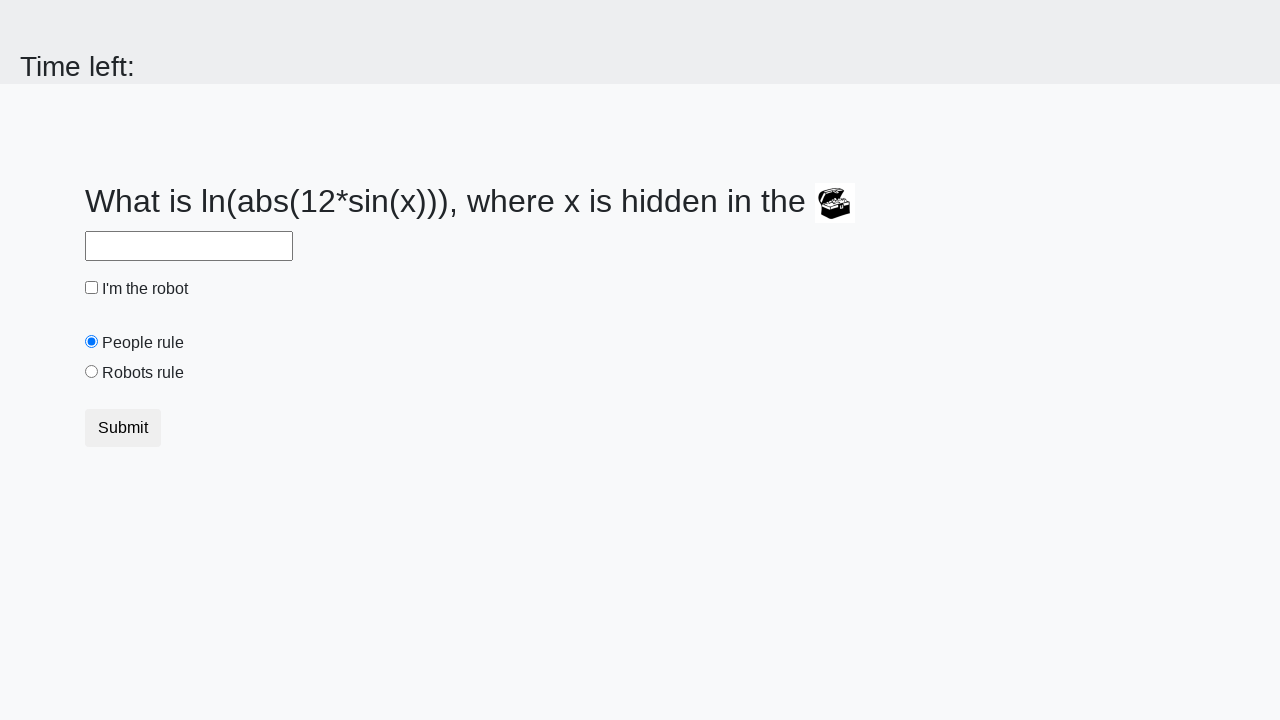

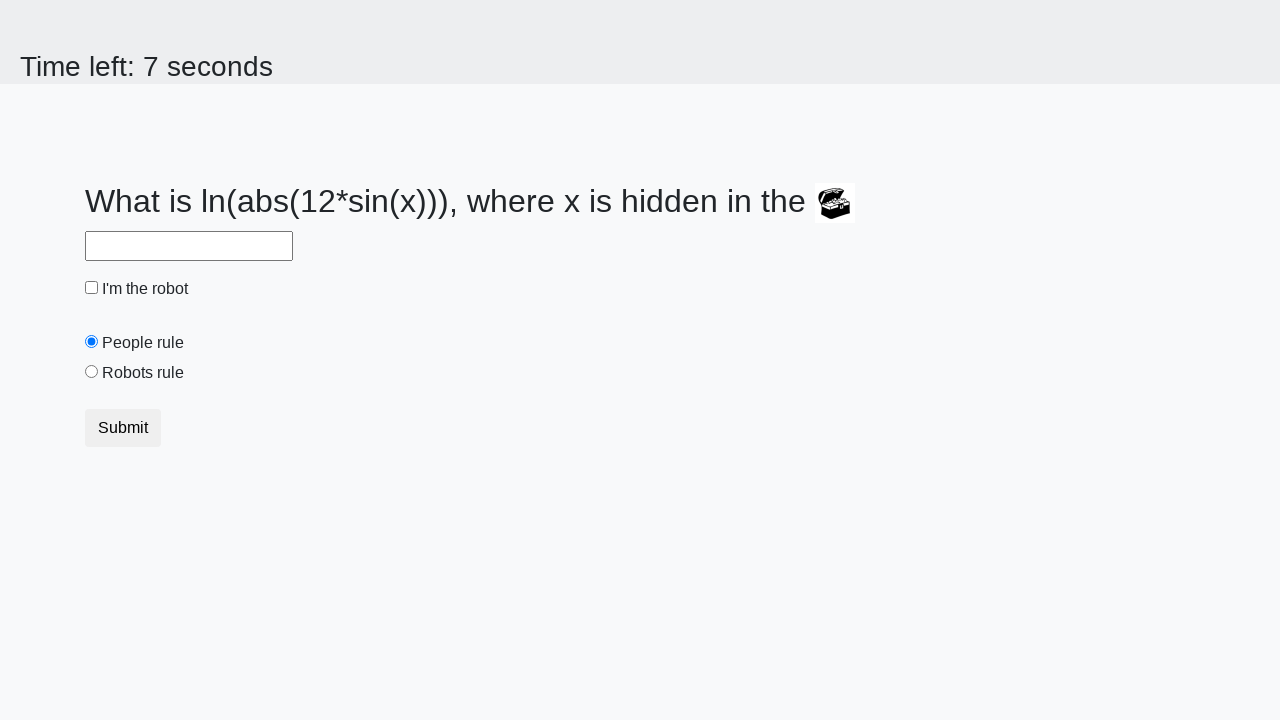